Tests basic browser commands by navigating to a page and retrieving the page title, current URL, and page source information.

Starting URL: https://opensource-demo.orangehrmlive.com/web/index.php/auth/login

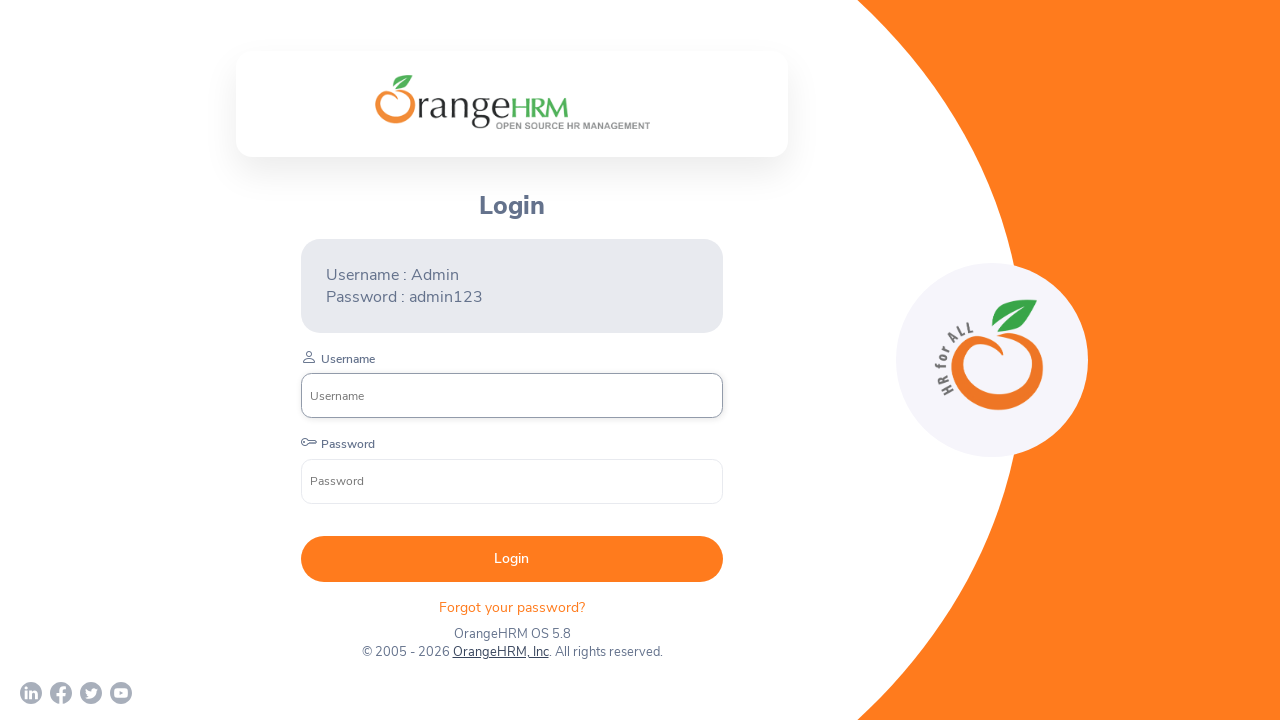

Retrieved page title
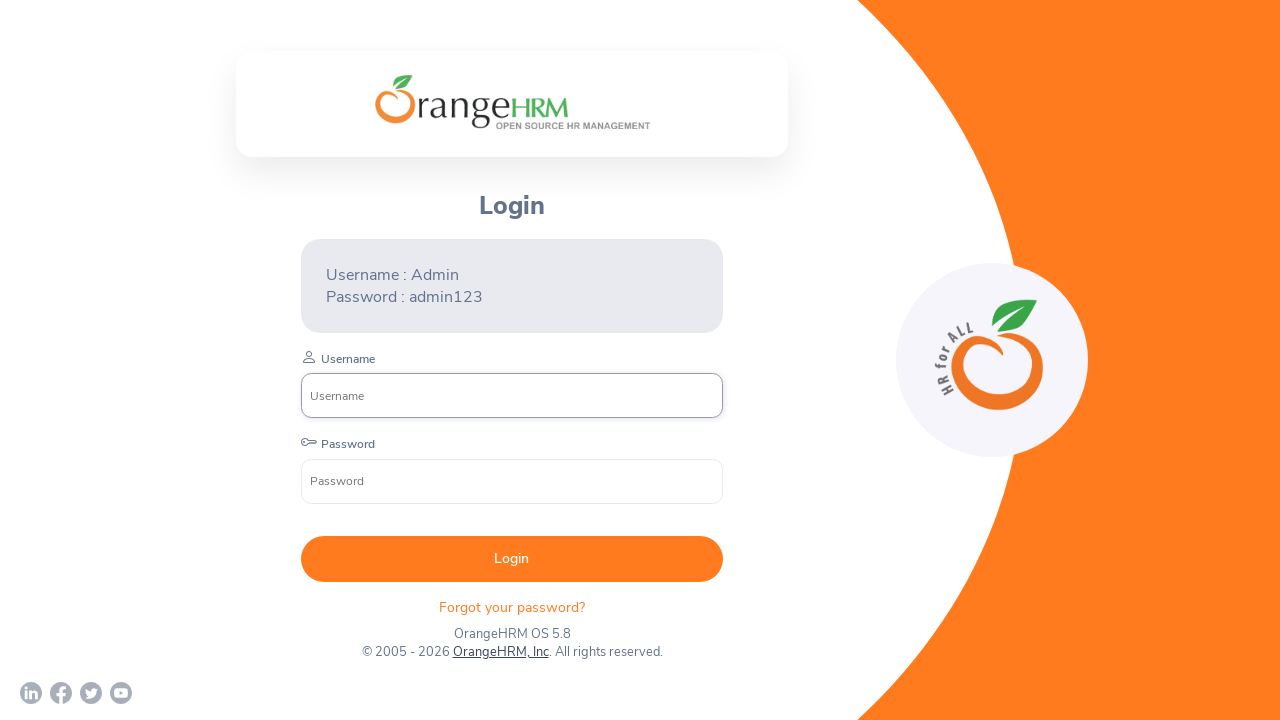

Retrieved current URL
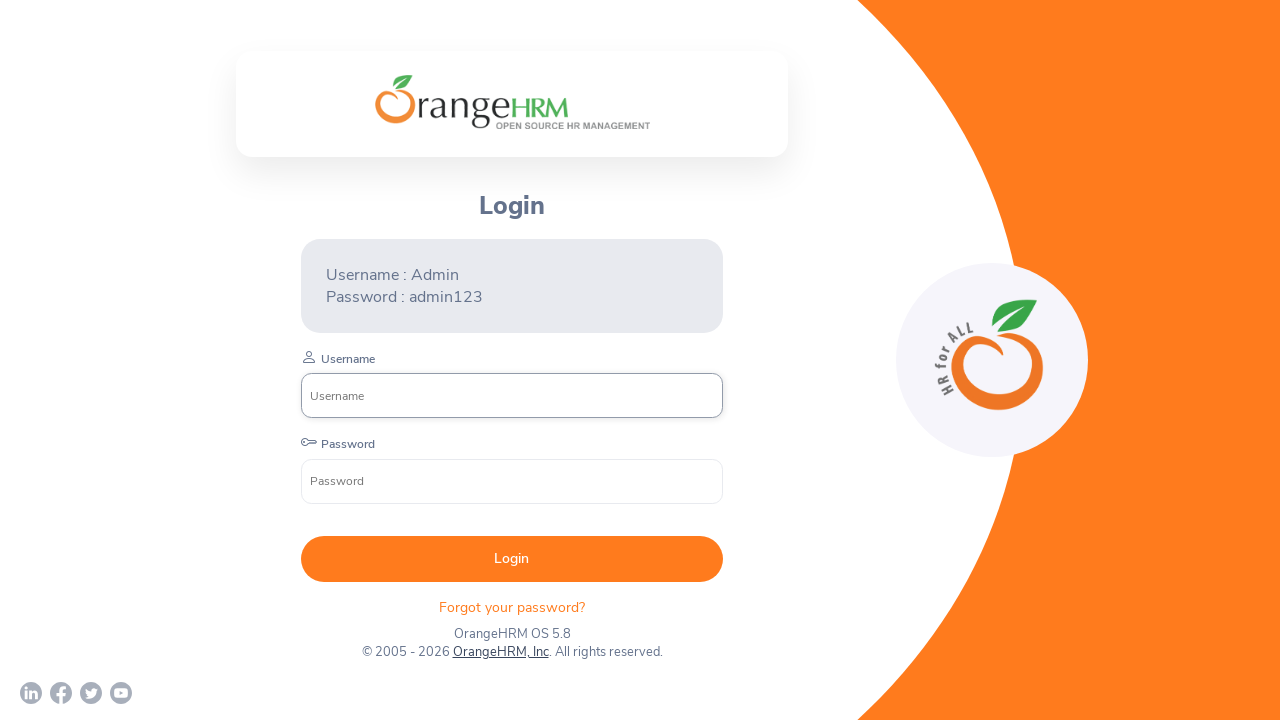

Retrieved page source HTML content
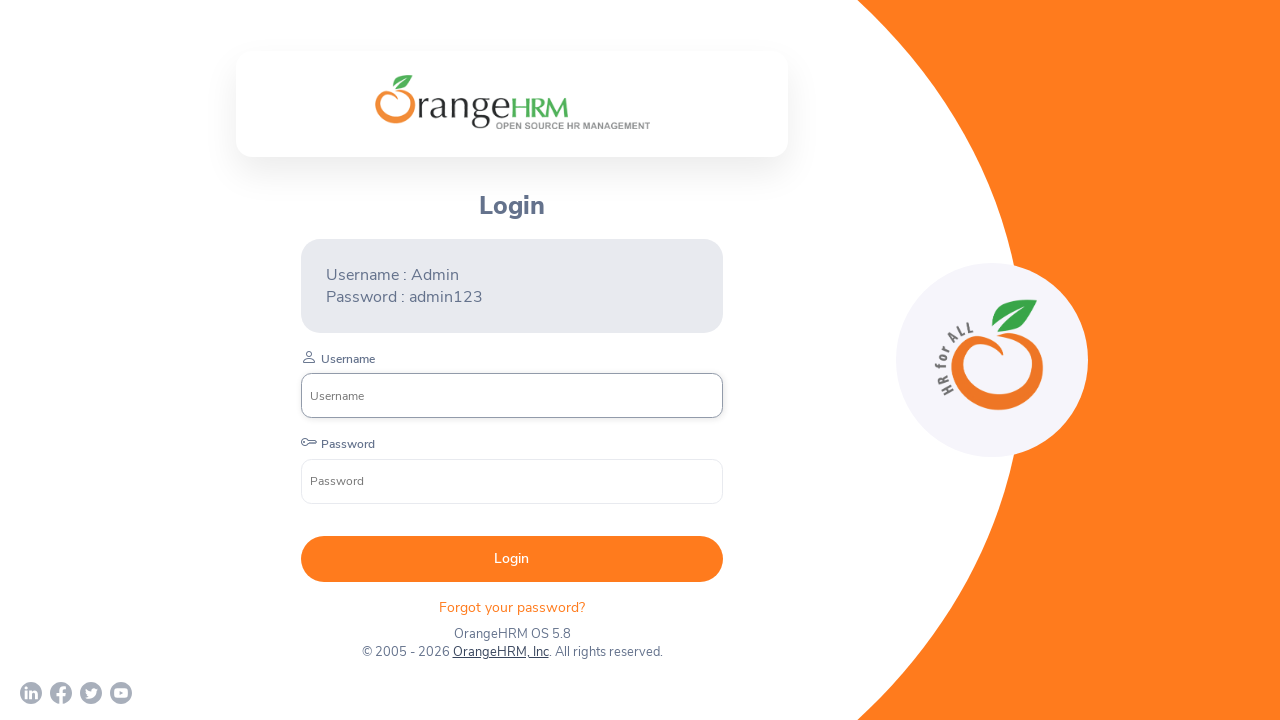

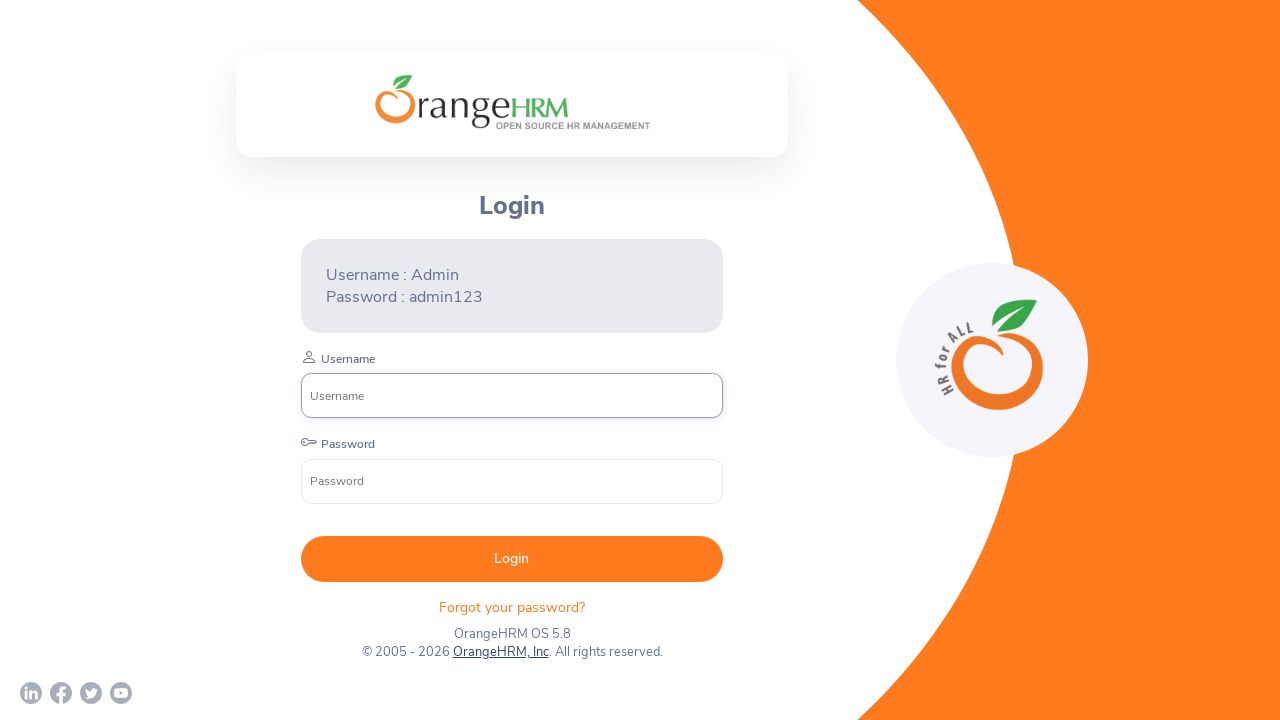